Tests iframe interaction with alert handling by clicking buttons inside an iframe and accepting a dialog alert.

Starting URL: https://demoapps.qspiders.com/ui/frames/frameAlert?sublist=4

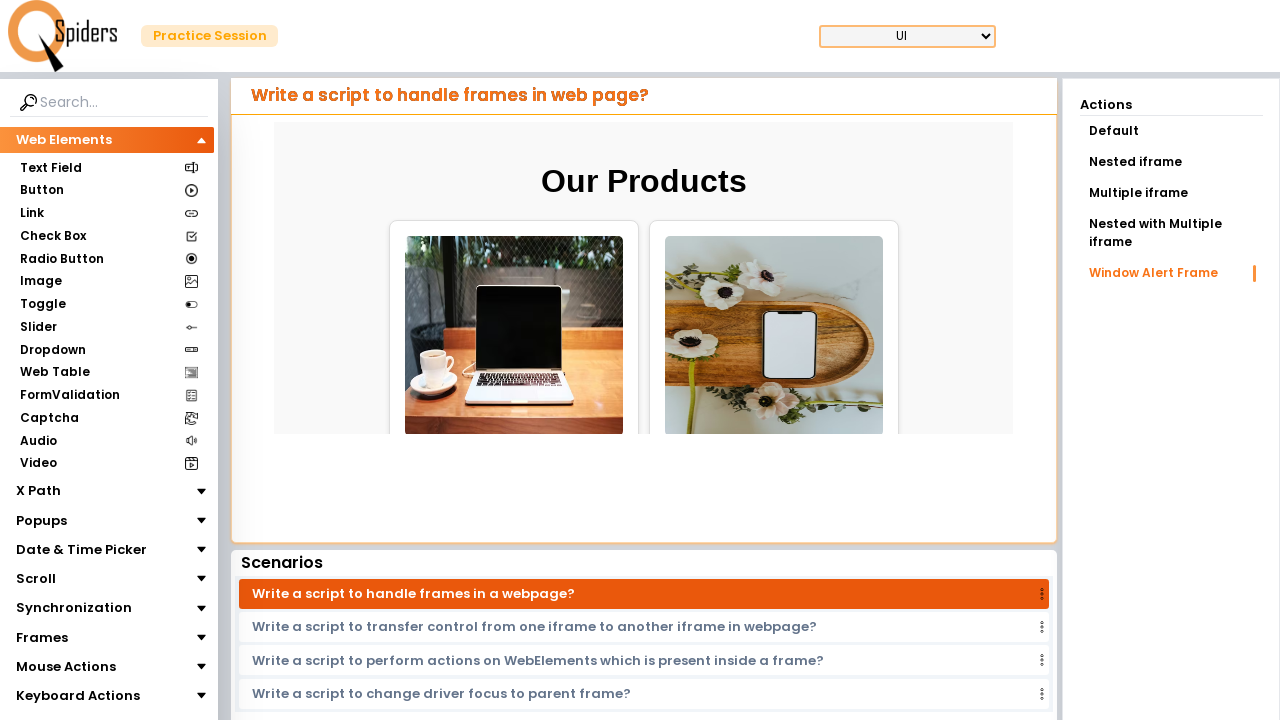

Set up dialog handler to automatically accept alerts
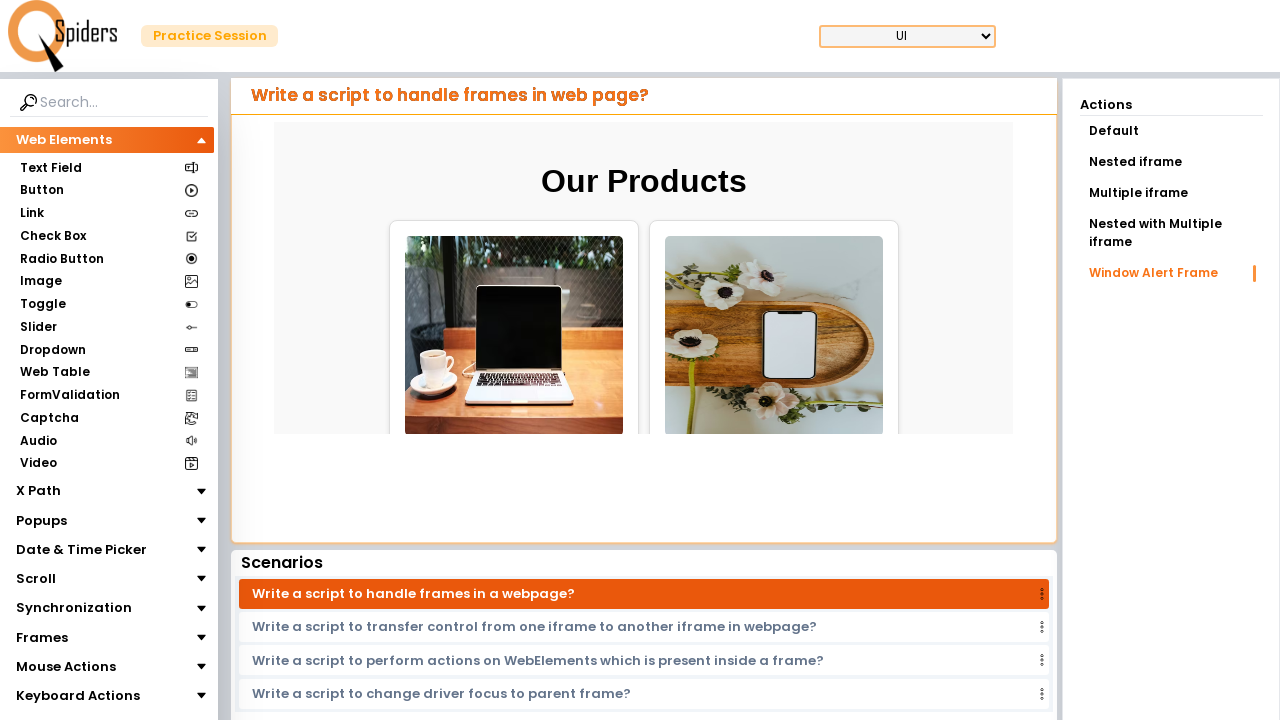

Located iframe with class 'w-full.h-96'
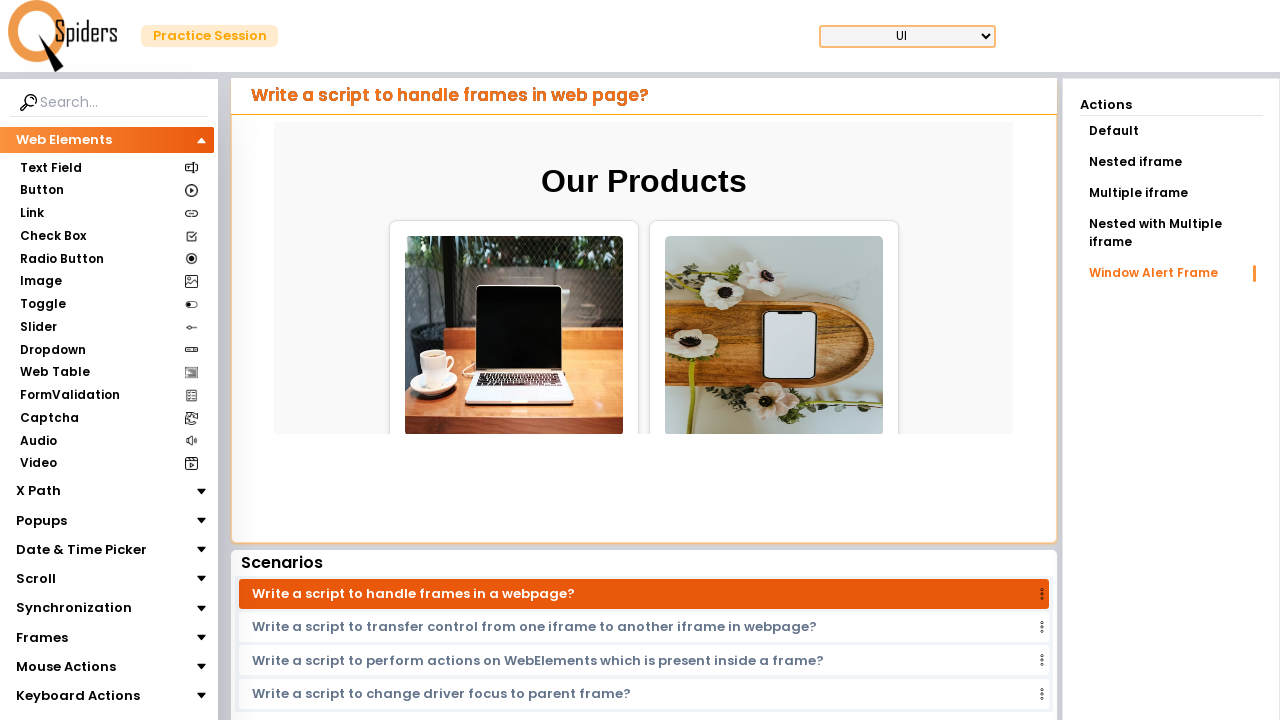

Clicked 'Buy Now' button inside iframe at (804, 379) on .w-full.h-96 >> internal:control=enter-frame >> (//button[text()="Buy Now"])[las
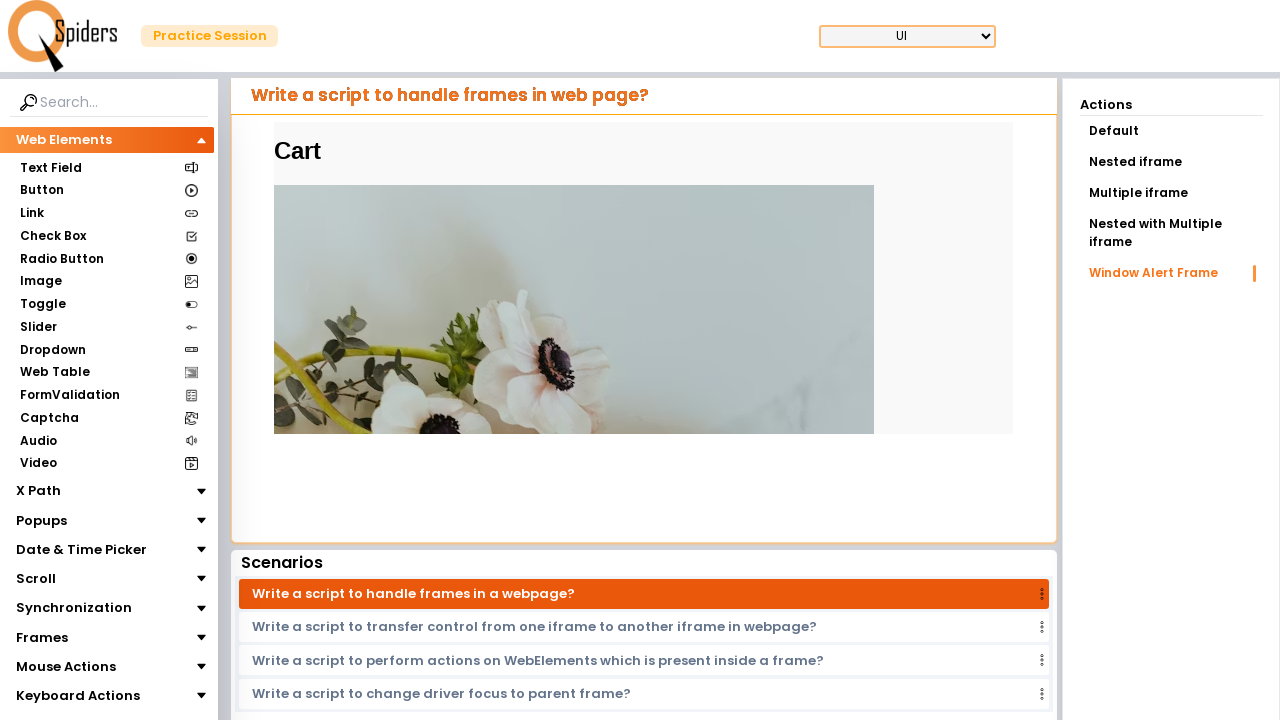

Clicked 'Pay Now' button inside iframe at (322, 415) on .w-full.h-96 >> internal:control=enter-frame >> internal:role=button[name="Pay N
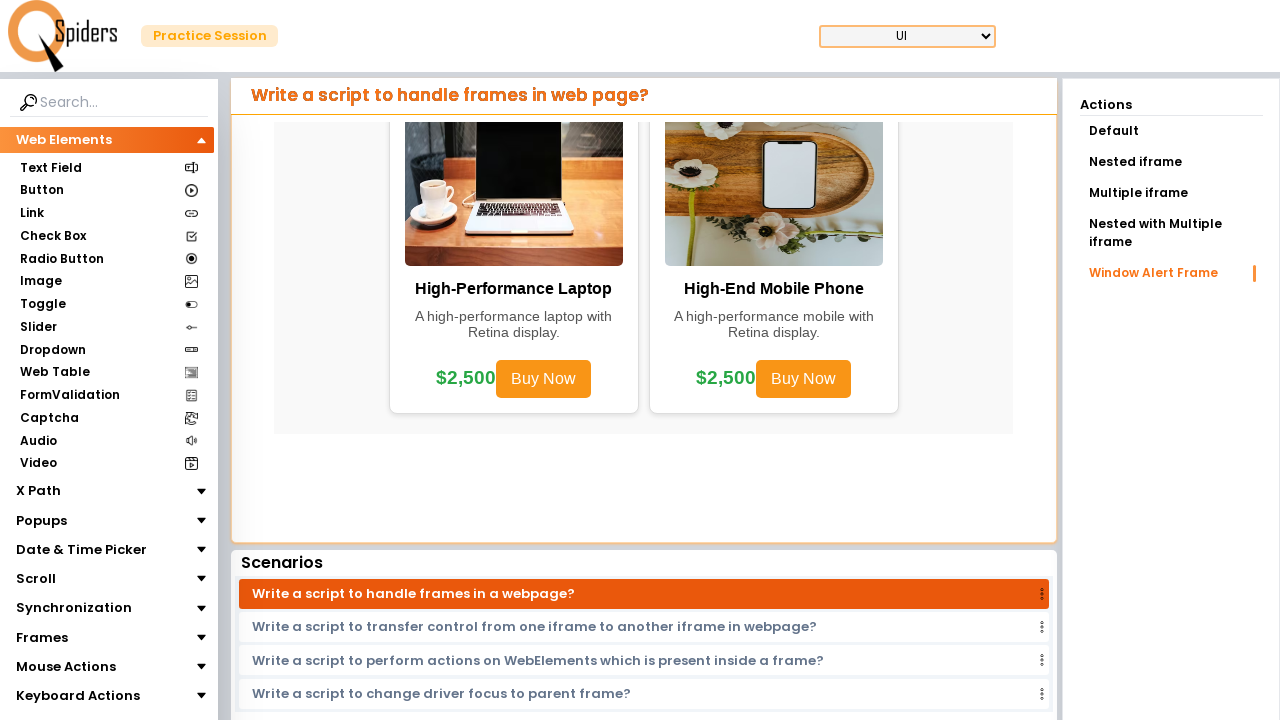

Waited 3 seconds for dialog alert to be handled and processed
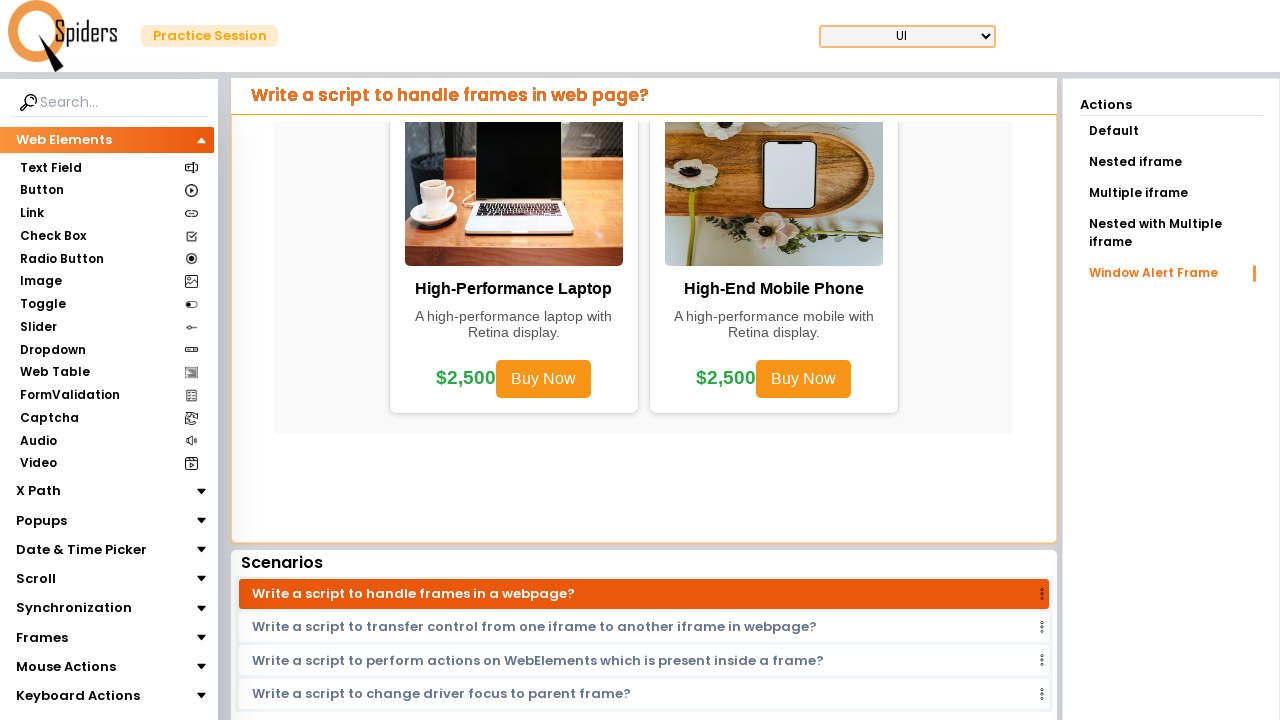

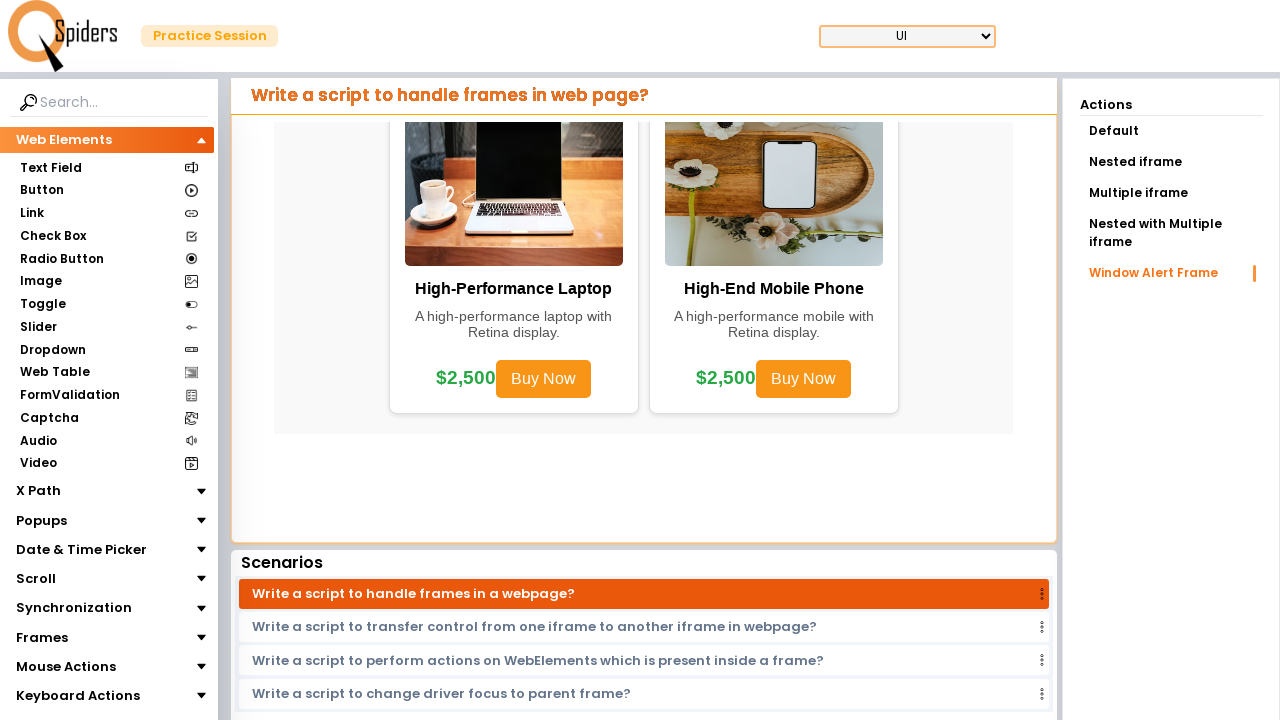